Tests dynamic loading functionality by clicking Start button and verifying that "Hello World!" text appears after loading completes

Starting URL: https://automationfc.github.io/dynamic-loading/

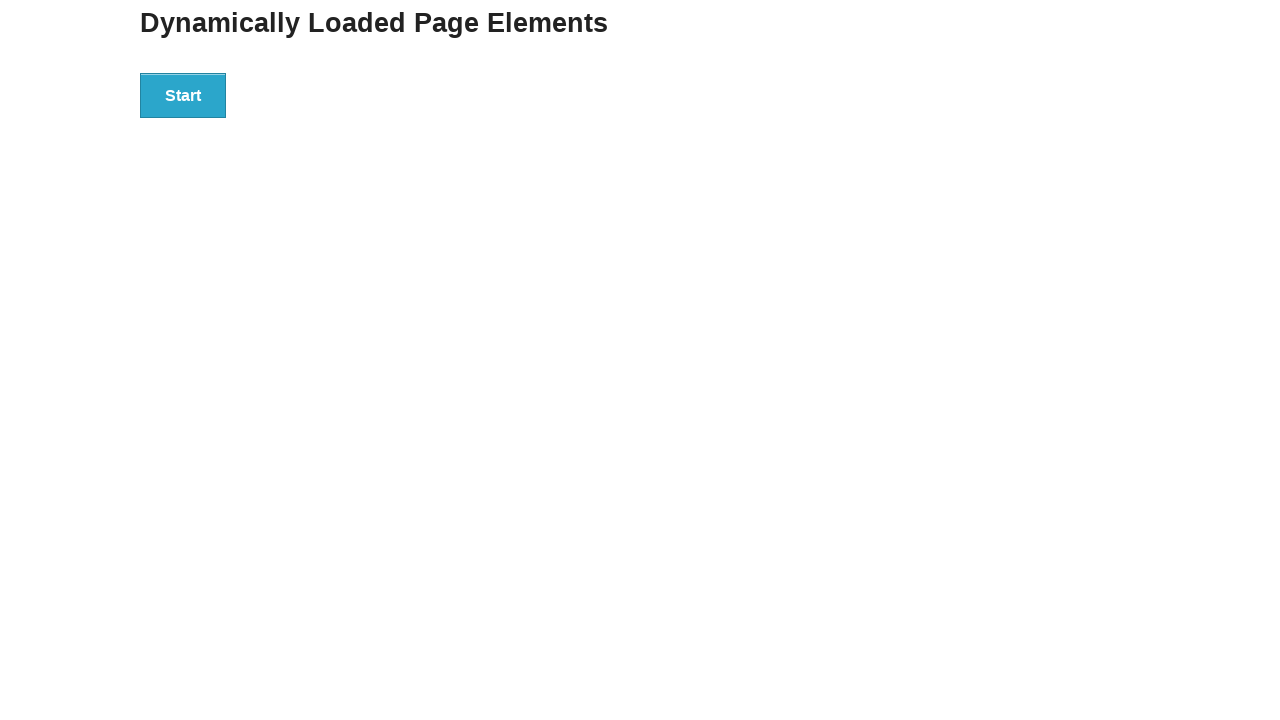

Clicked Start button to initiate dynamic loading at (183, 95) on xpath=//button[text()='Start']
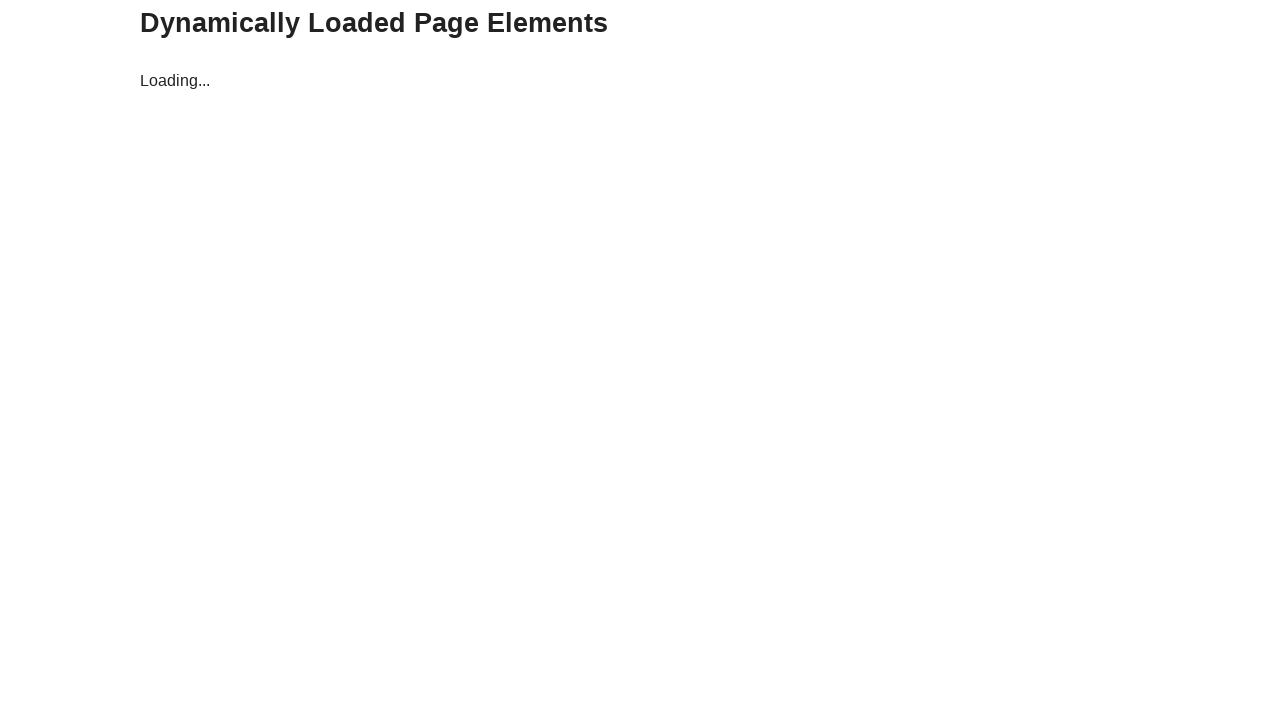

Waited for 'Hello World!' text to appear after loading completes
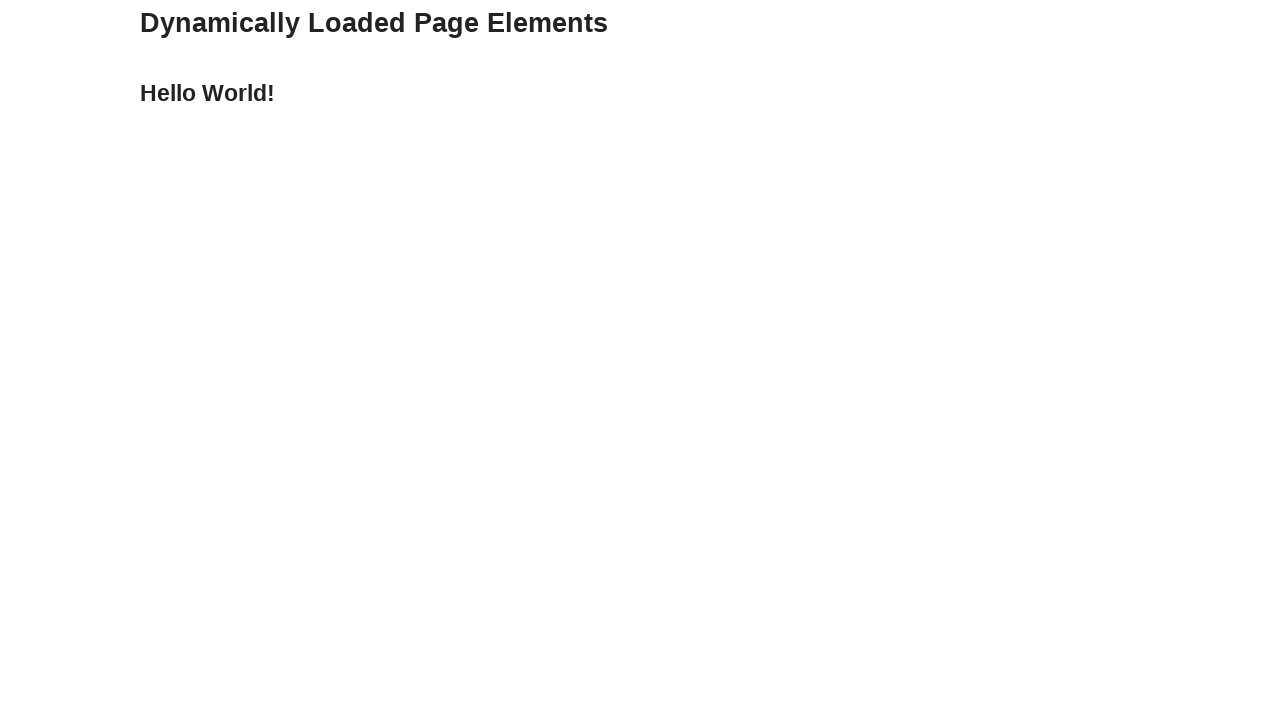

Verified that 'Hello World!' text is displayed correctly
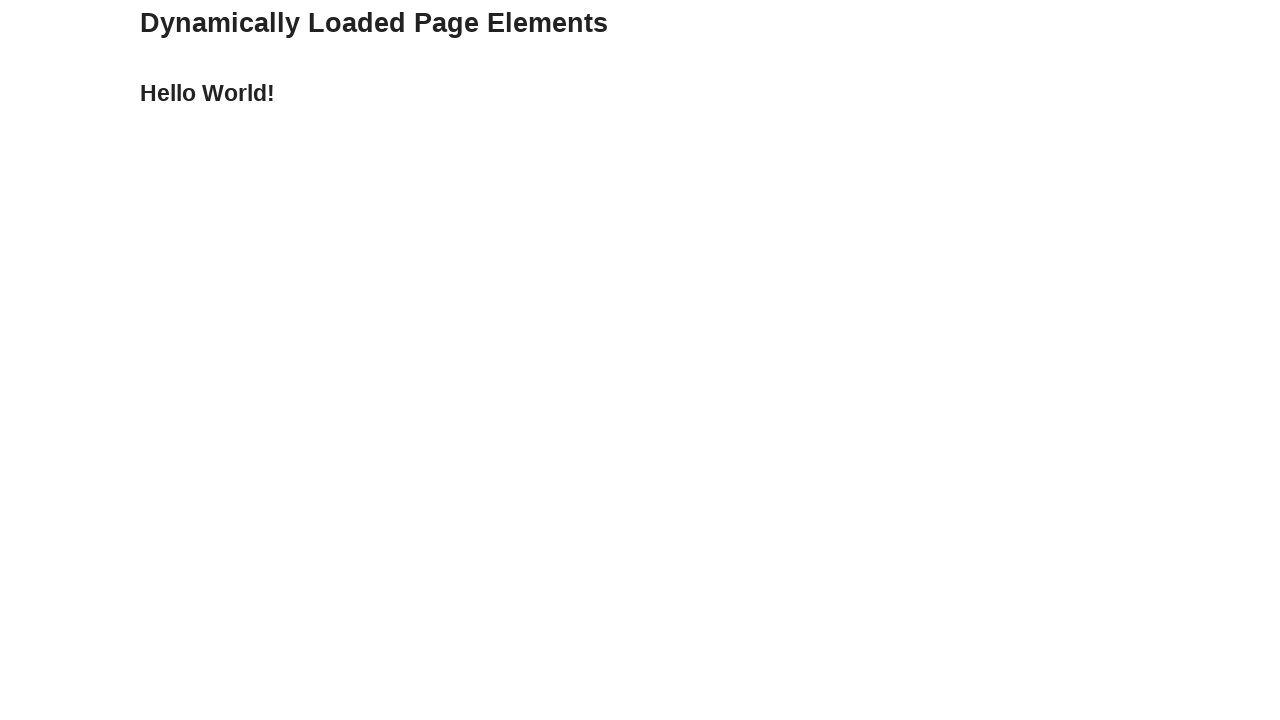

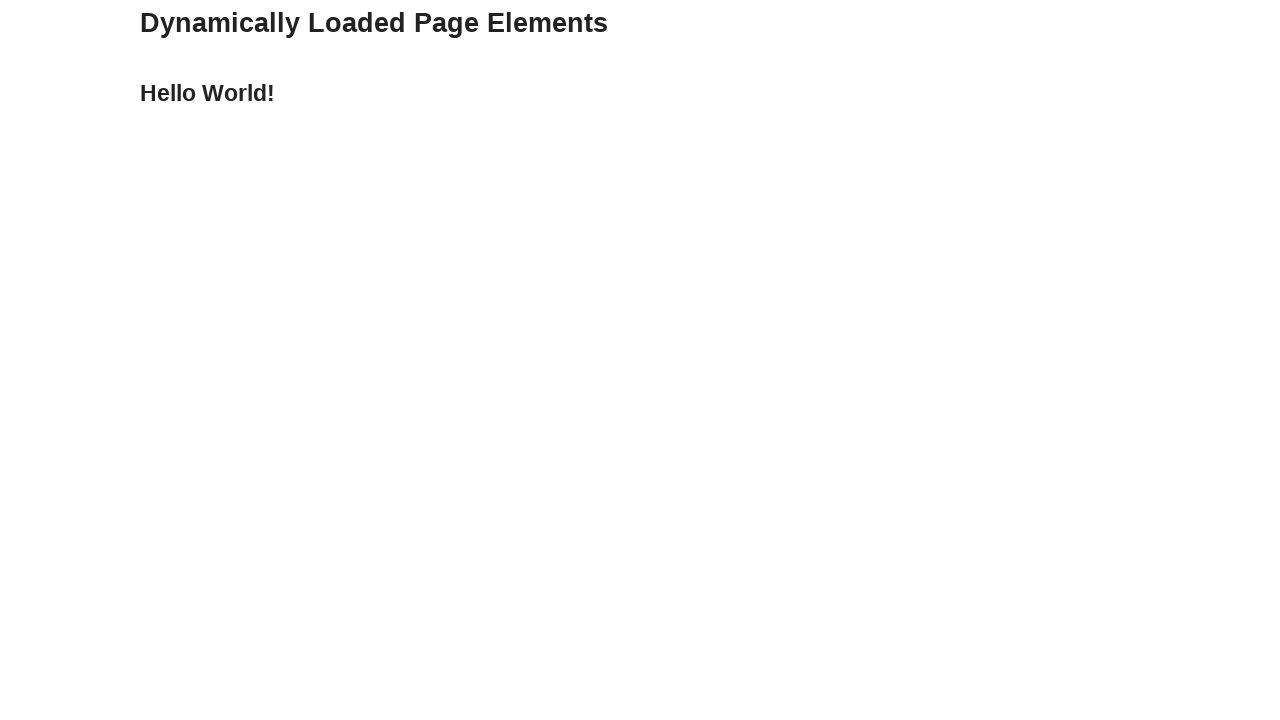